Tests iframe automation by navigating to a practice page, locating an iframe, clicking a lifetime access link inside it, and extracting text content from the iframe.

Starting URL: https://rahulshettyacademy.com/AutomationPractice/

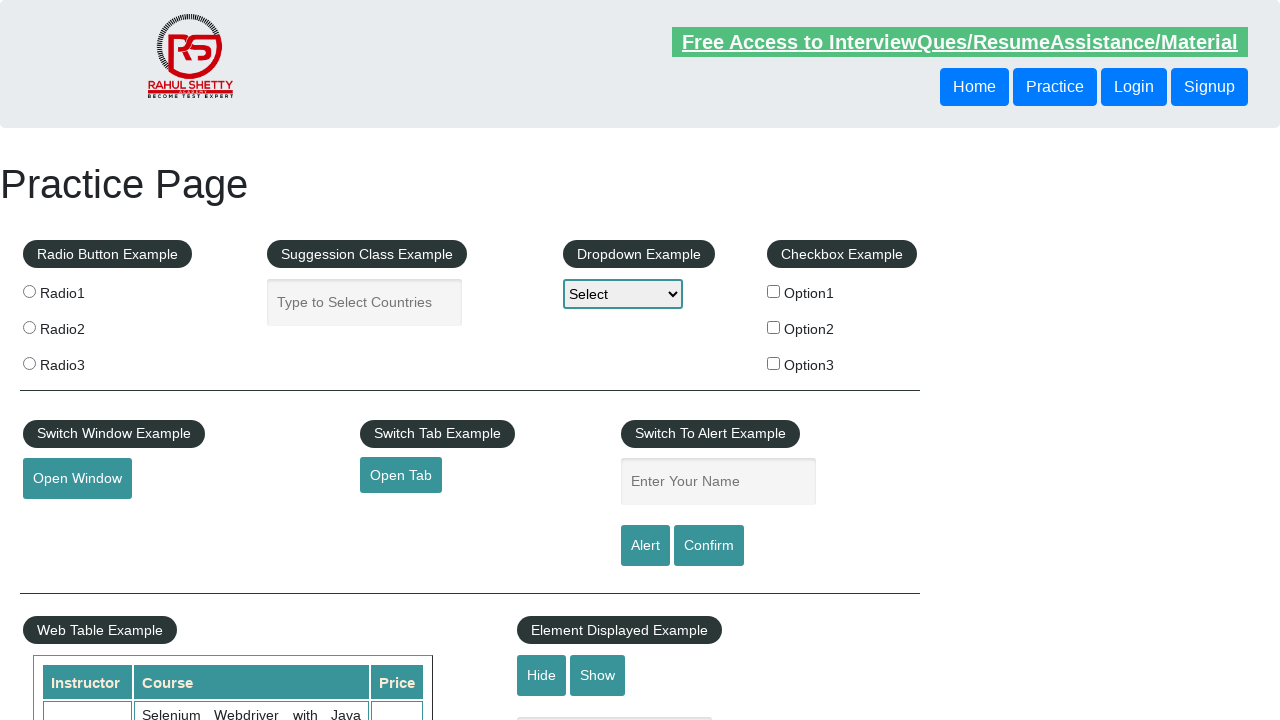

Navigated to iFrame Automation practice page
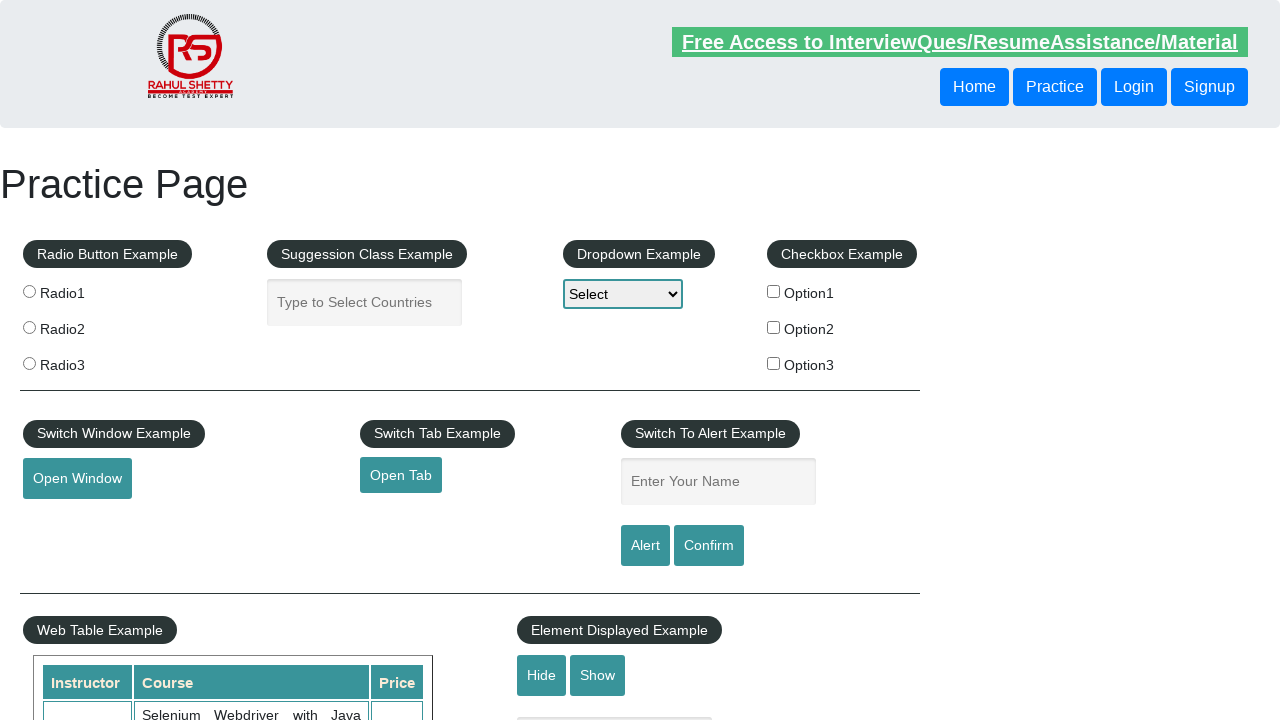

Located iframe with id 'courses-iframe'
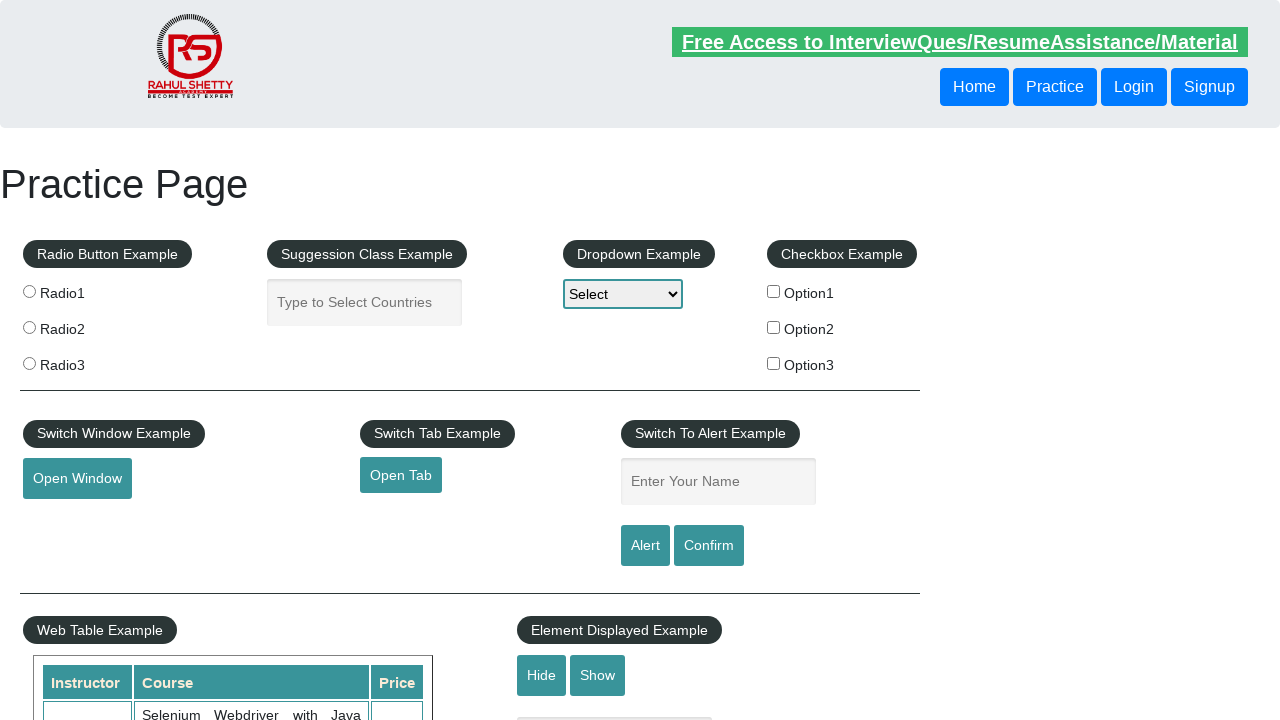

Clicked lifetime access link inside iframe at (307, 360) on #courses-iframe >> internal:control=enter-frame >> li a[href*='lifetime-access']
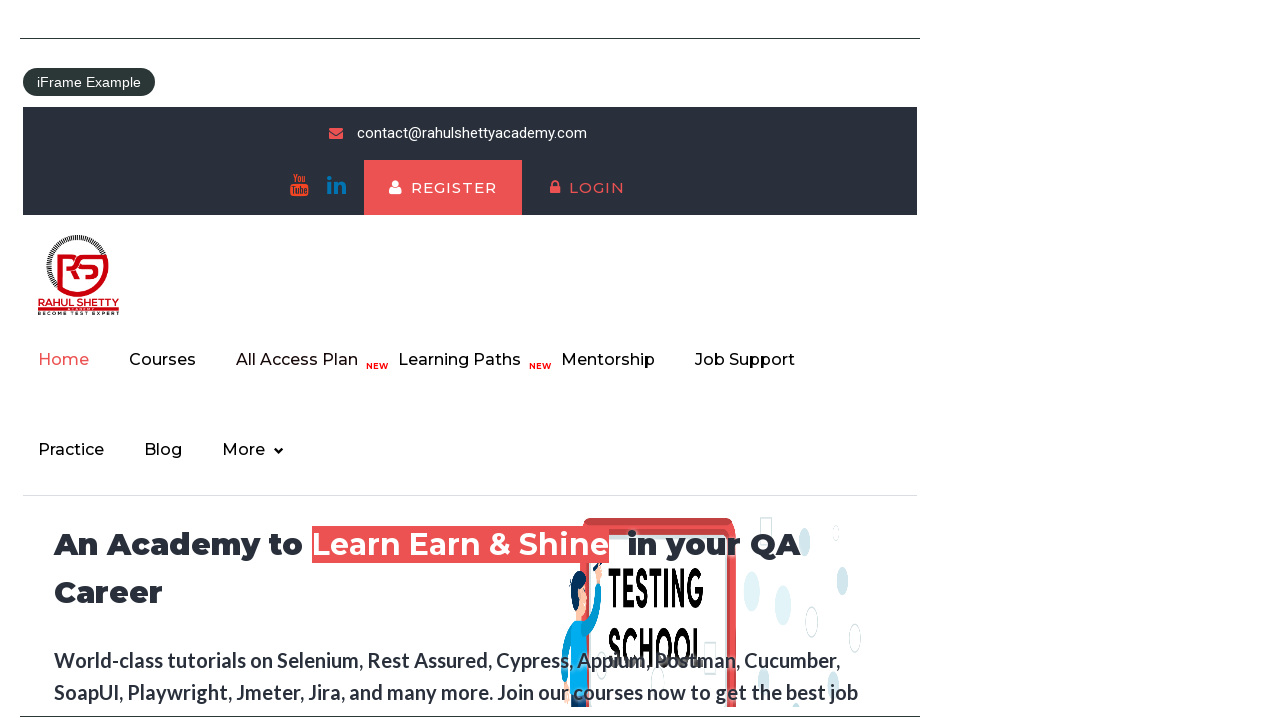

Extracted text content from iframe: 'Join 13,522 Happy Subscibers!'
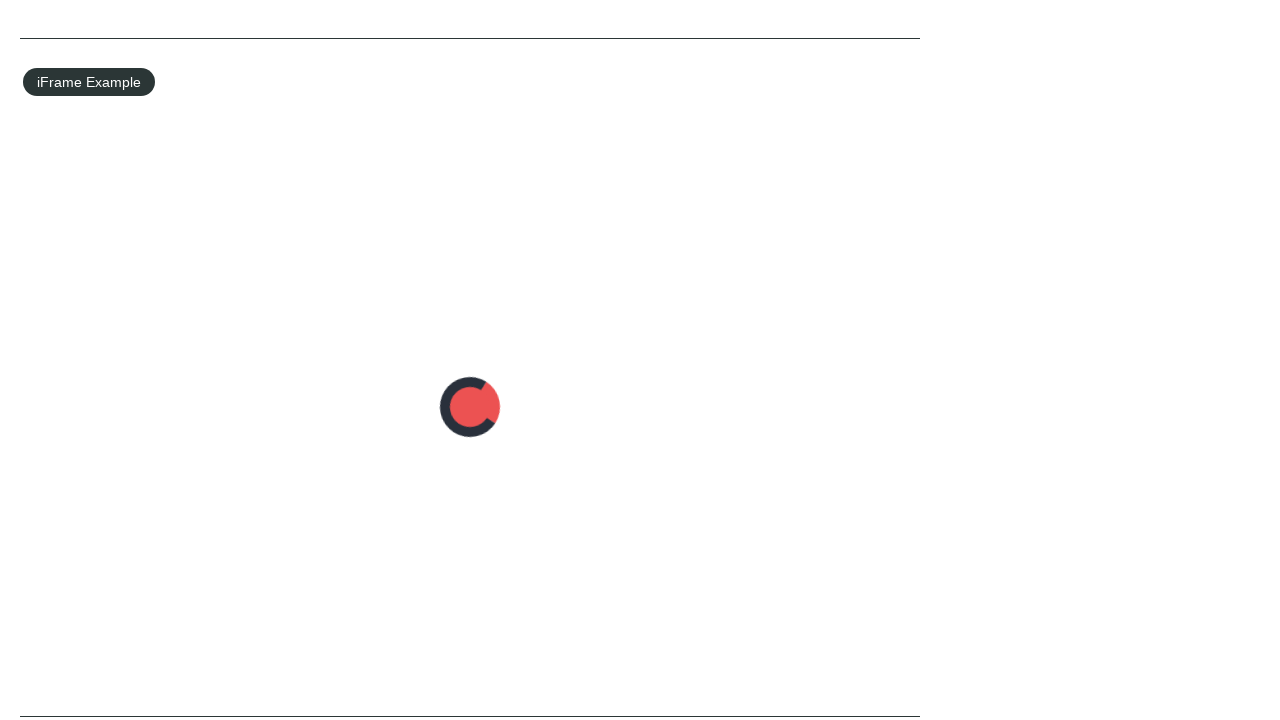

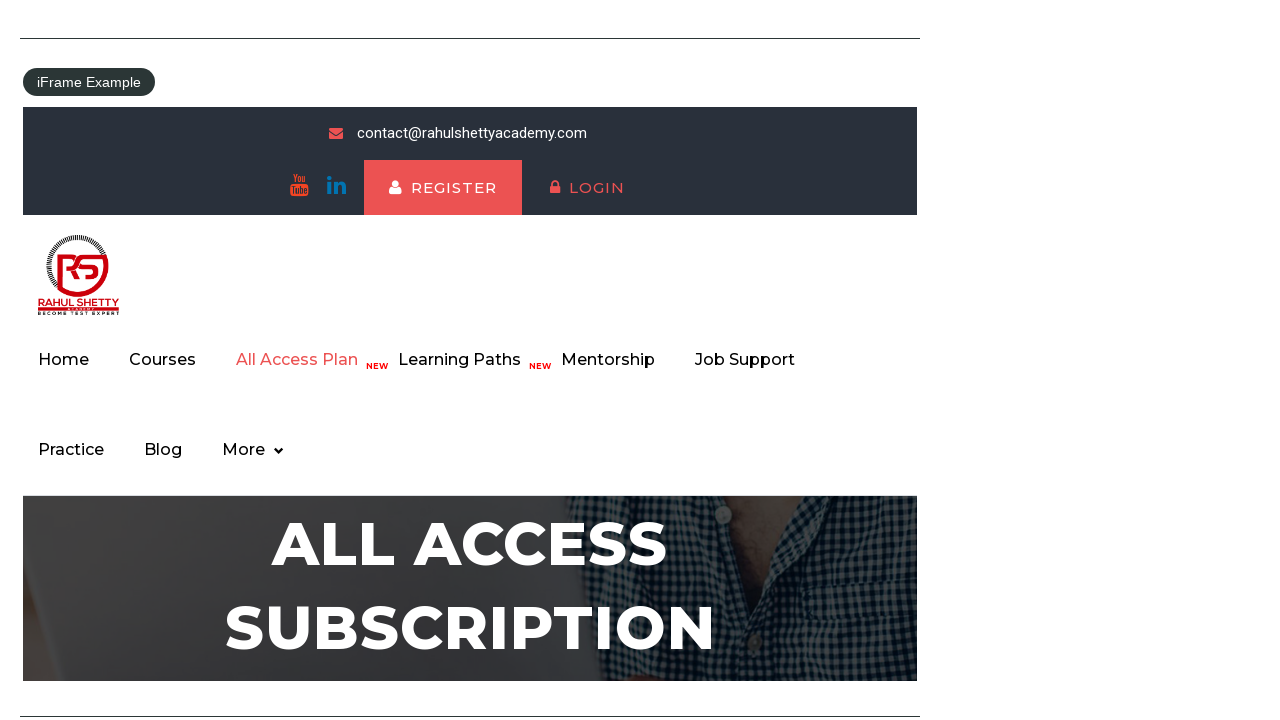